Tests mouse actions including right-click (context click) on a file upload element, double-click on an element, and hover over a heading element across three different test pages.

Starting URL: https://testeroprogramowania.github.io/selenium/fileupload.html

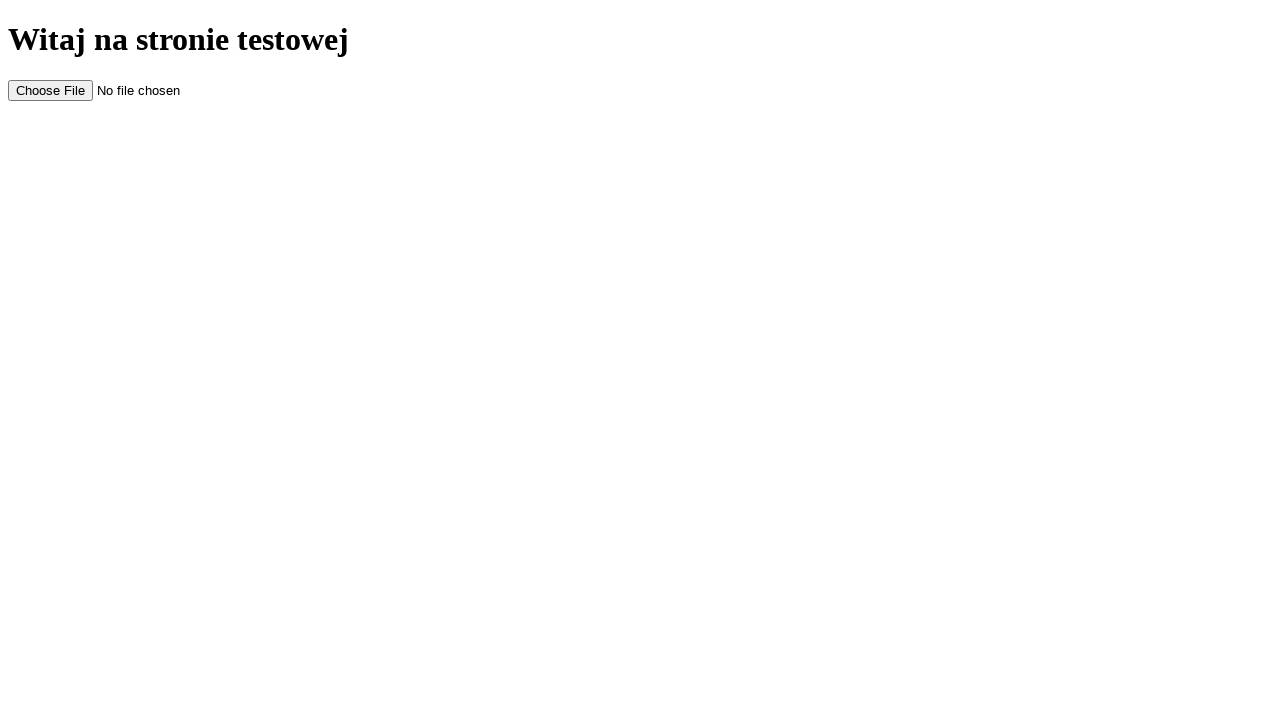

Right-clicked on file upload element at (127, 90) on #myFile
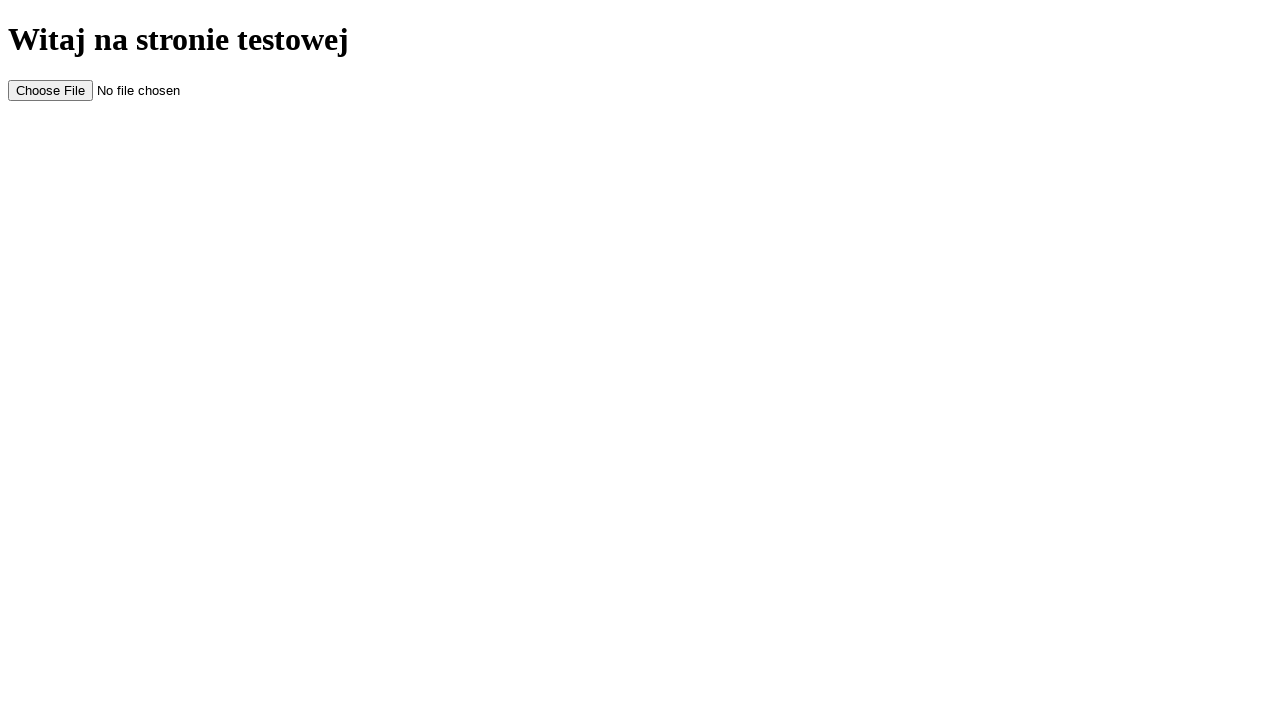

Navigated to double-click test page
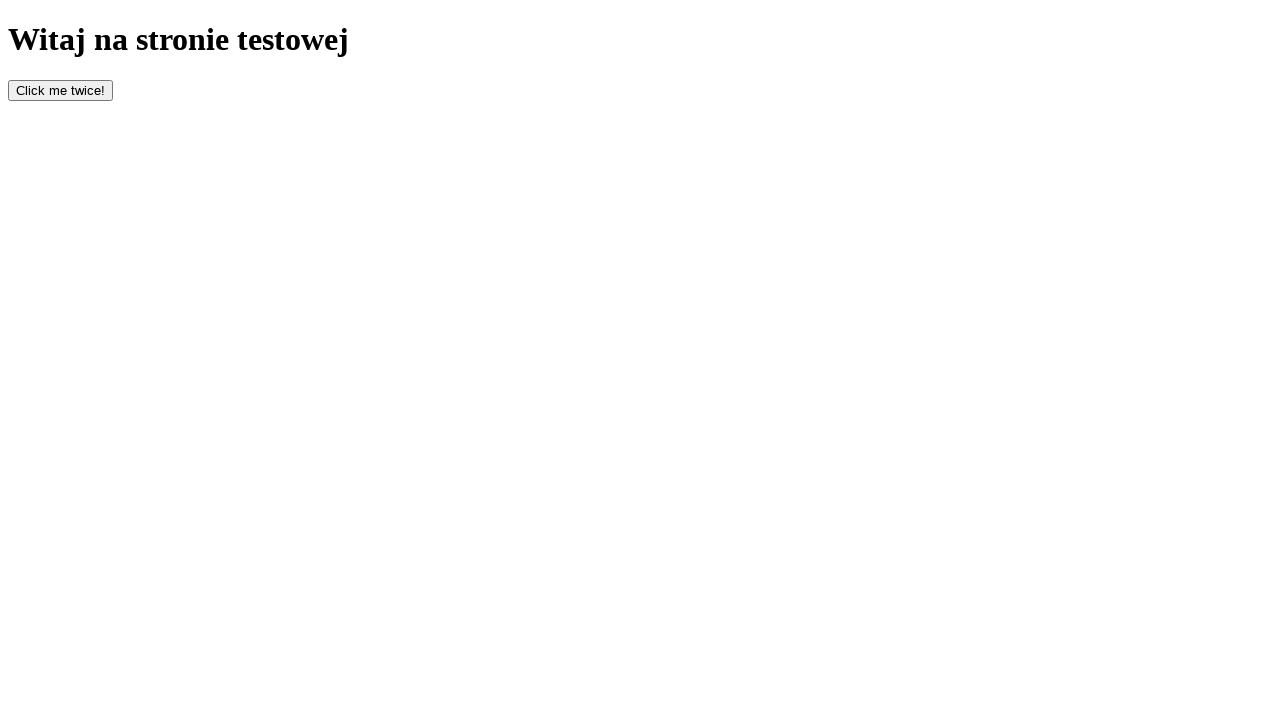

Double-clicked on bottom element at (60, 90) on #bottom
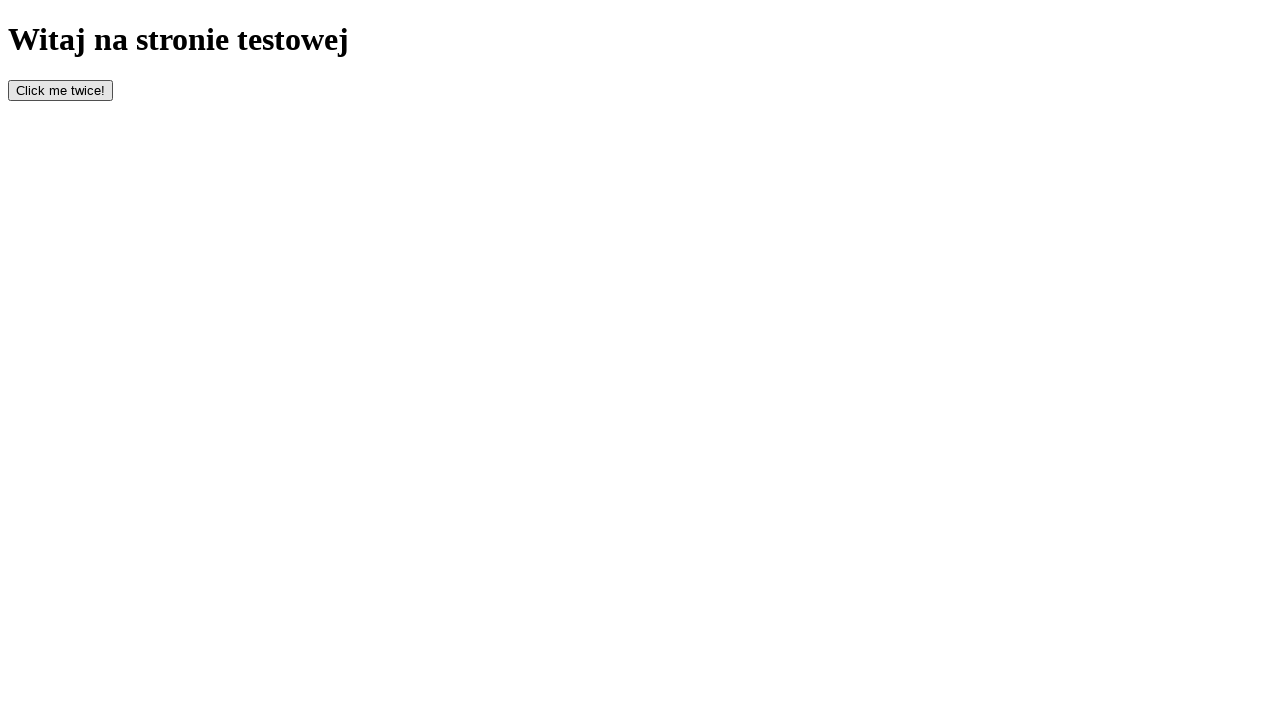

Navigated to basics test page
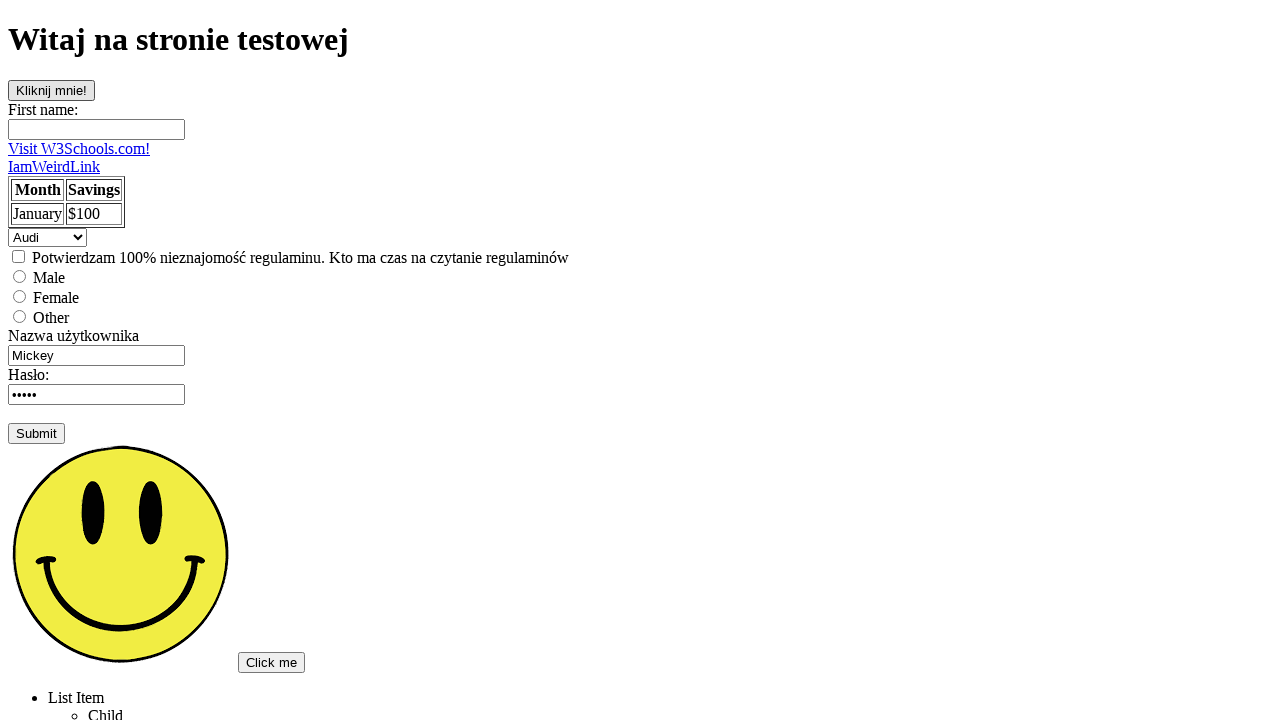

Hovered over h1 heading element at (640, 40) on h1
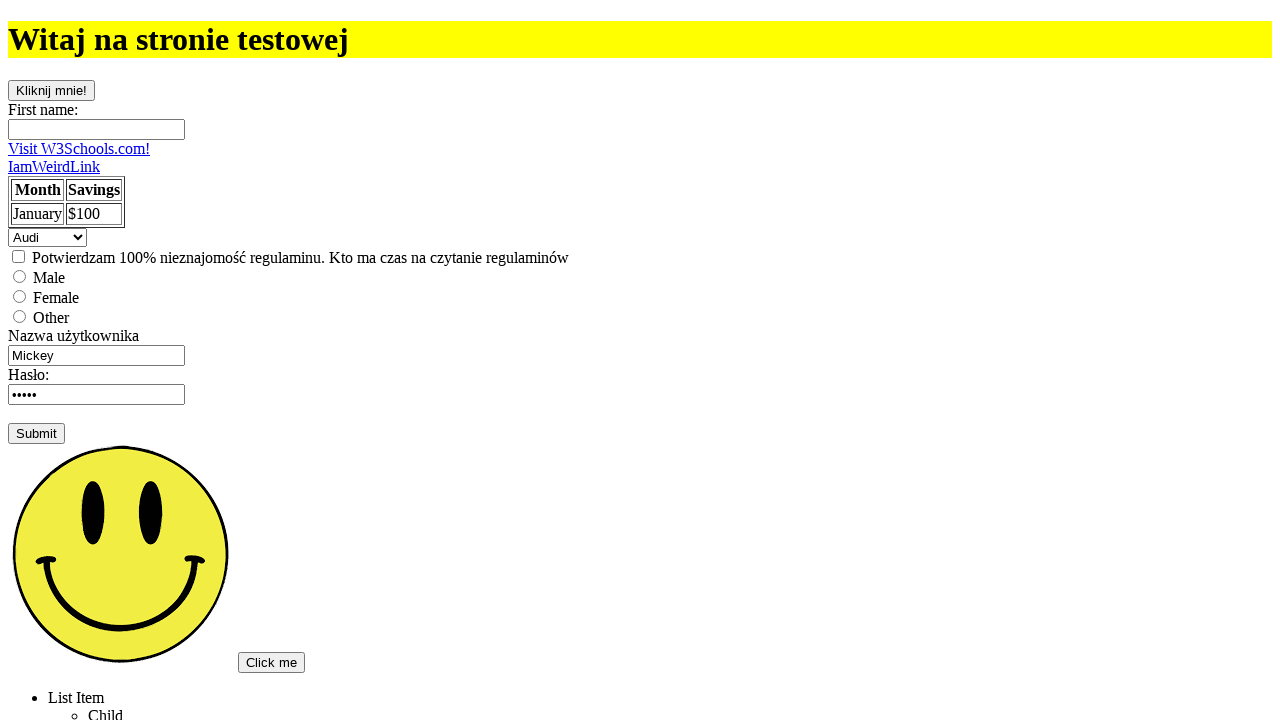

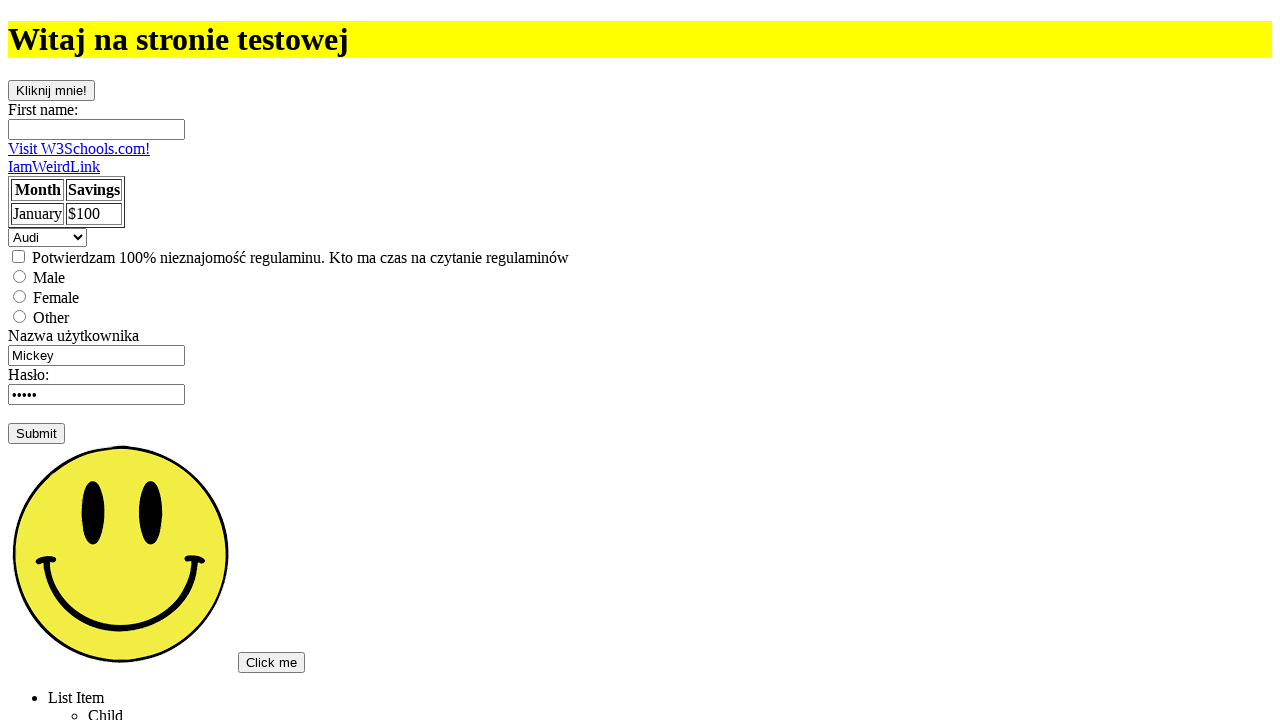